Tests clicking a button identified by its CSS class on the UI Testing Playground class attribute challenge page

Starting URL: http://uitestingplayground.com/classattr

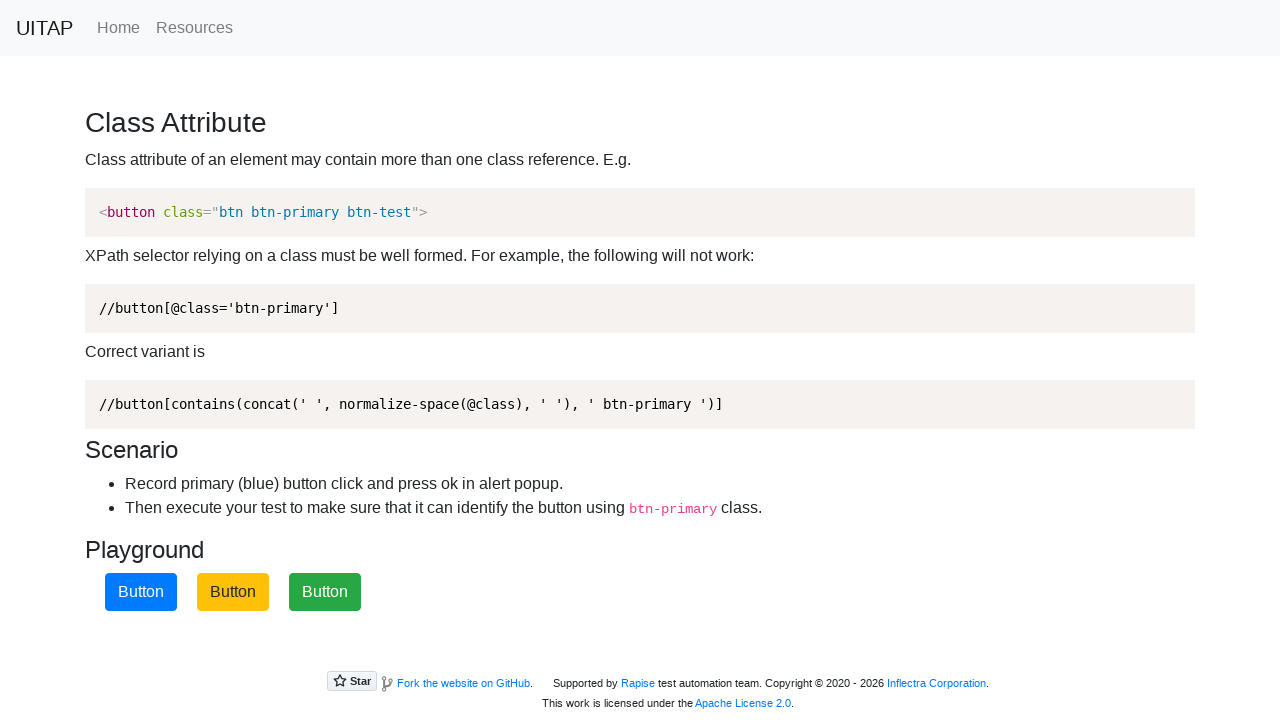

Navigated to UI Testing Playground class attribute challenge page
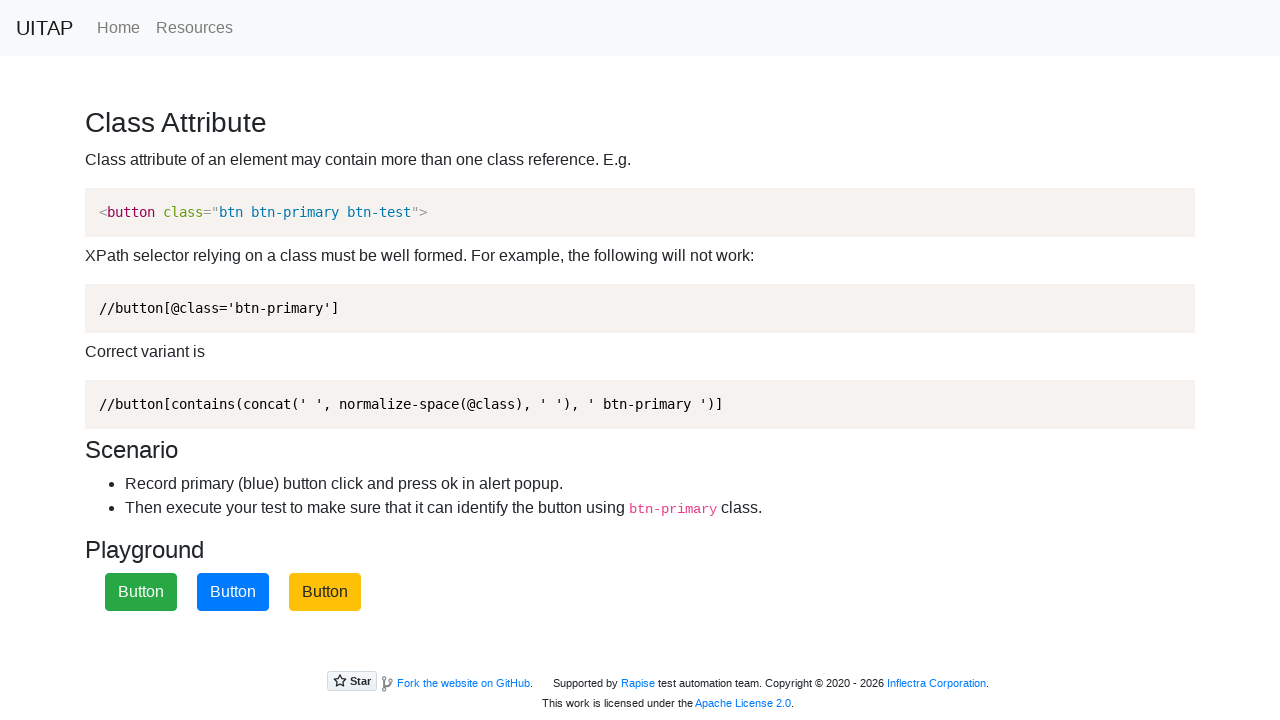

Clicked the blue button using CSS class selector .btn-primary at (233, 592) on .btn-primary
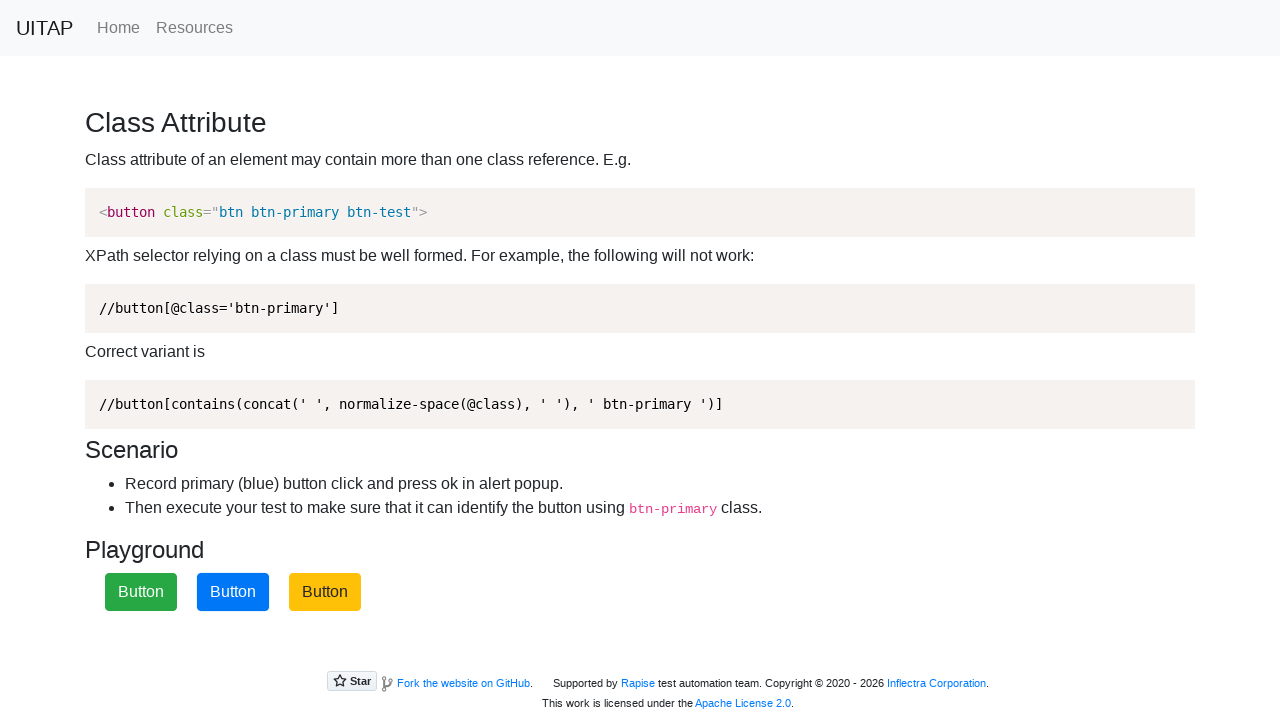

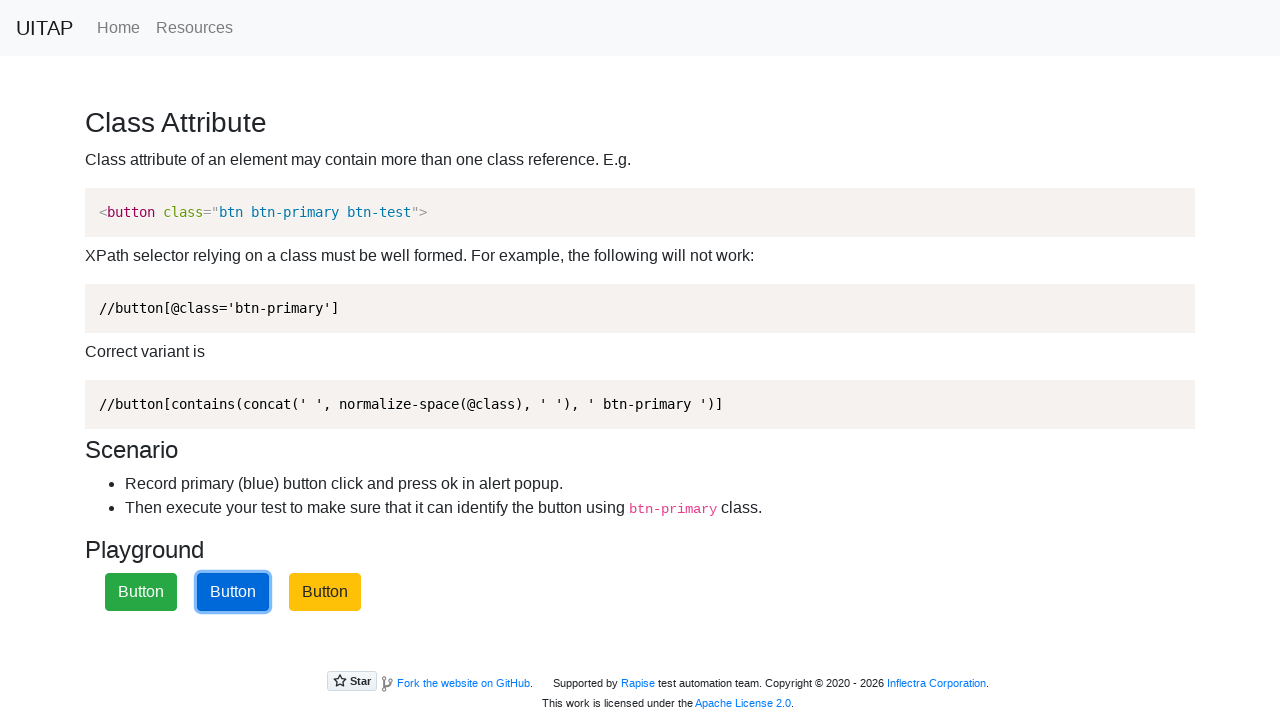